Tests a registration form by filling in required fields (first name, last name, email) and submitting, then verifies the success message is displayed.

Starting URL: http://suninjuly.github.io/registration1.html

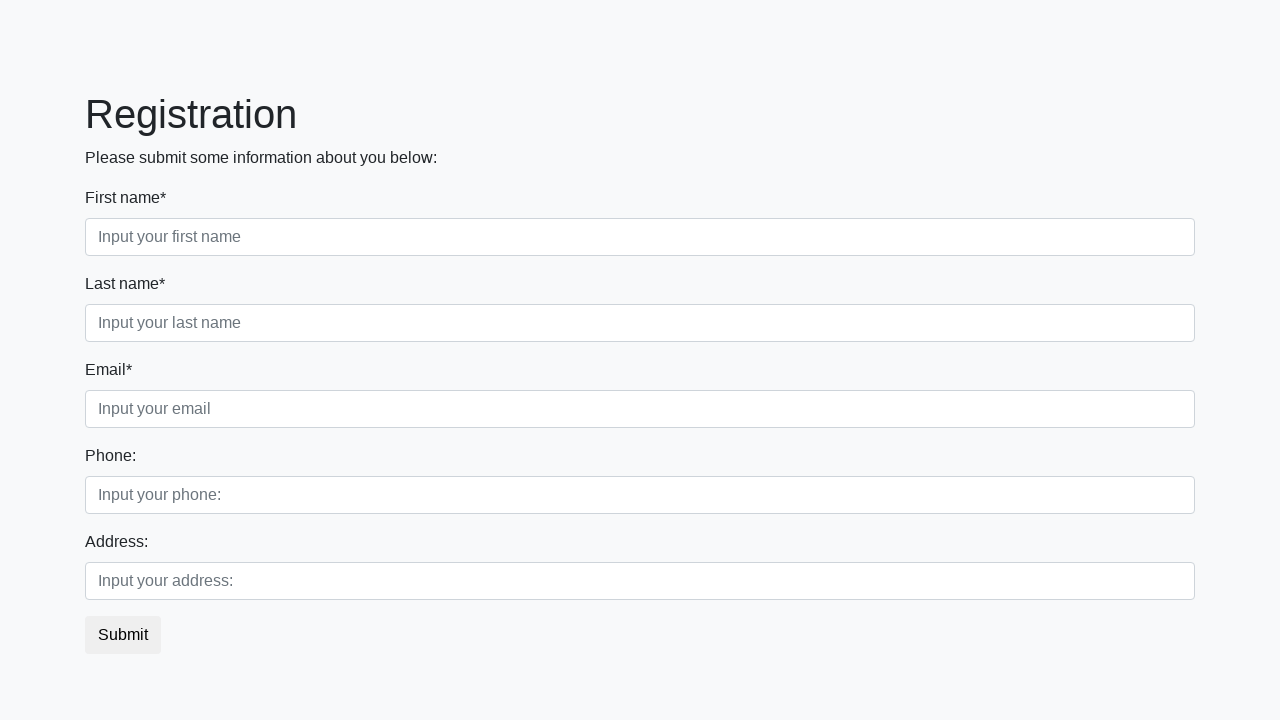

Filled first name field with 'Vasya' on input[placeholder='Input your first name']
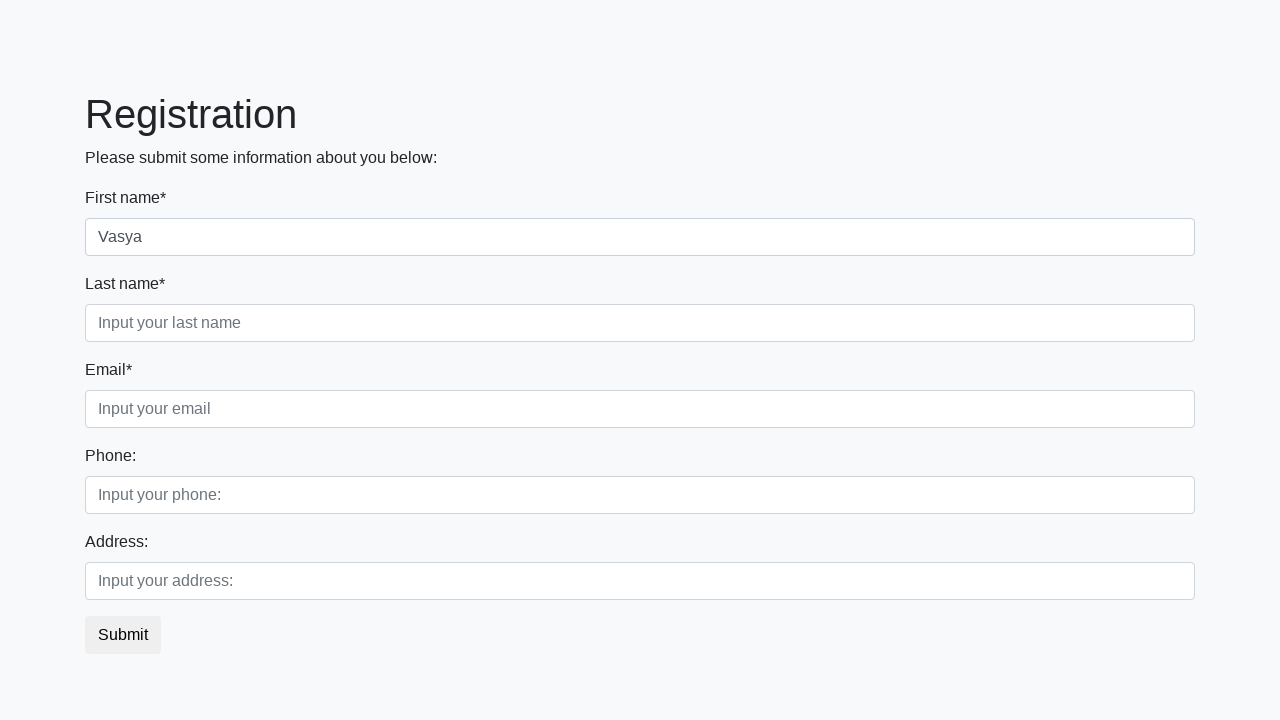

Filled last name field with 'Pupkin' on input[placeholder='Input your last name']
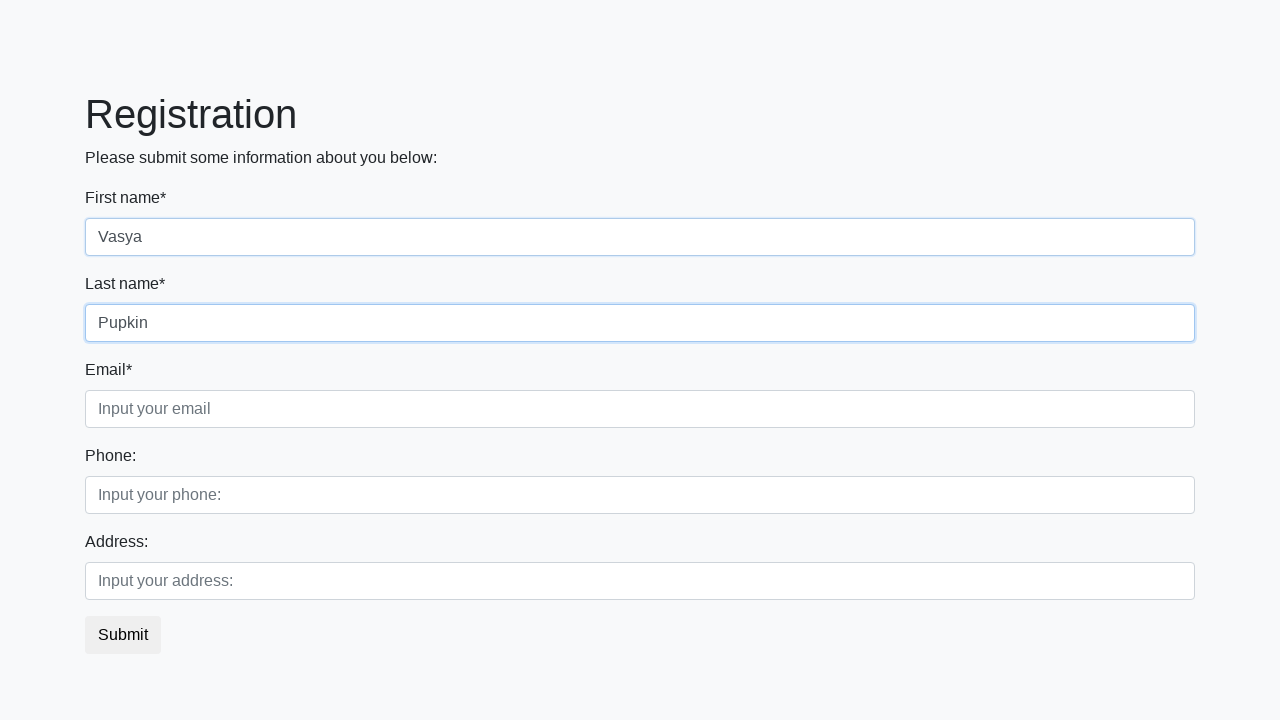

Filled email field with 'Smolensk@gorod.com' on input[placeholder='Input your email']
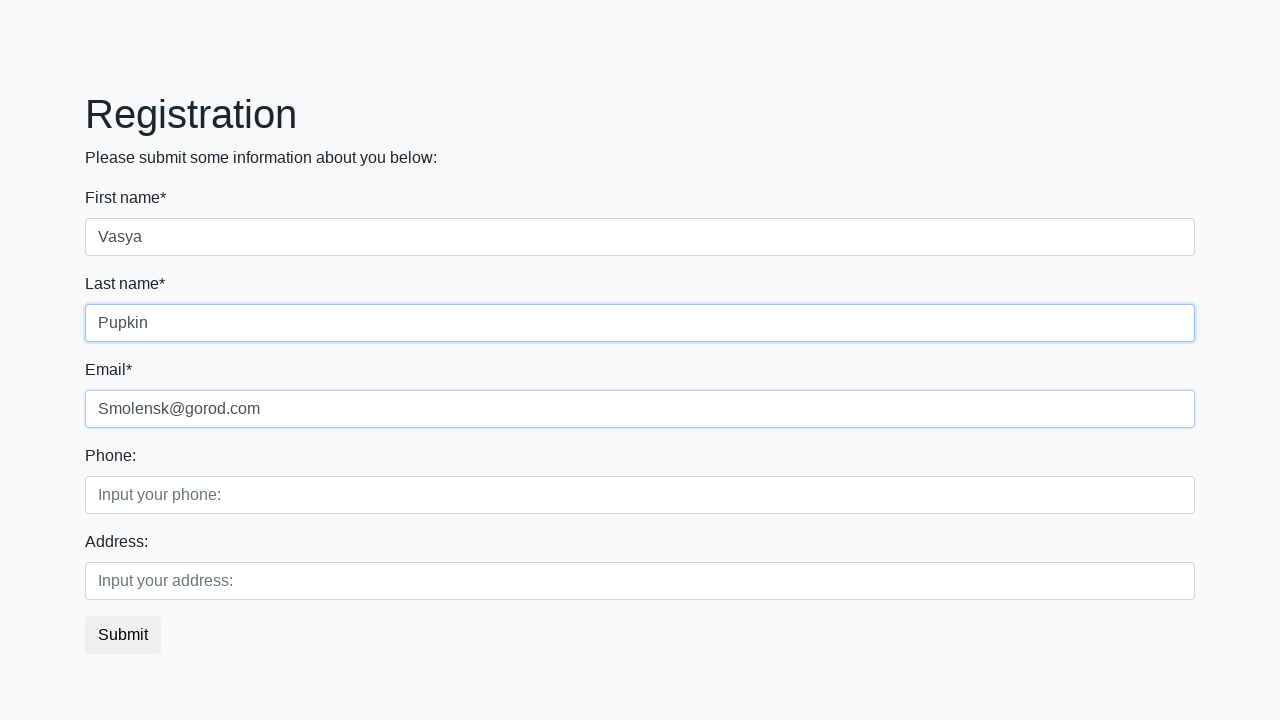

Clicked submit button to register at (123, 635) on button.btn
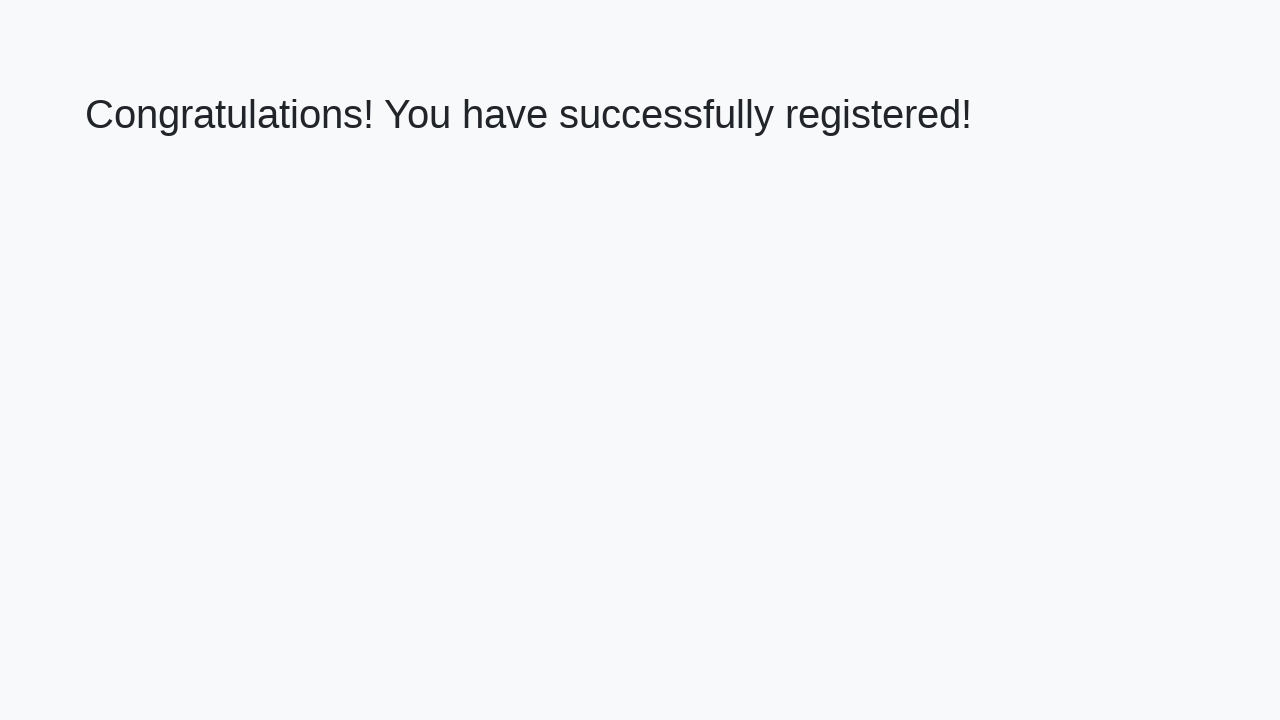

Success message loaded - h1 element appeared
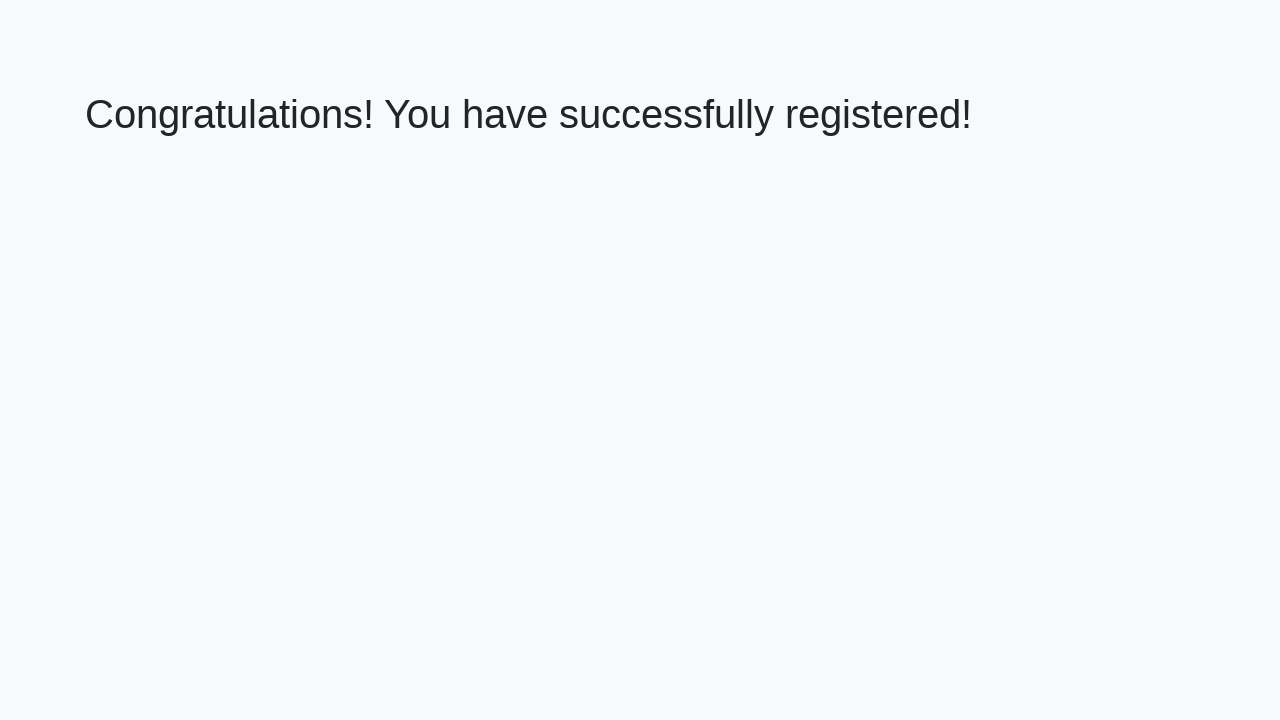

Retrieved success message text
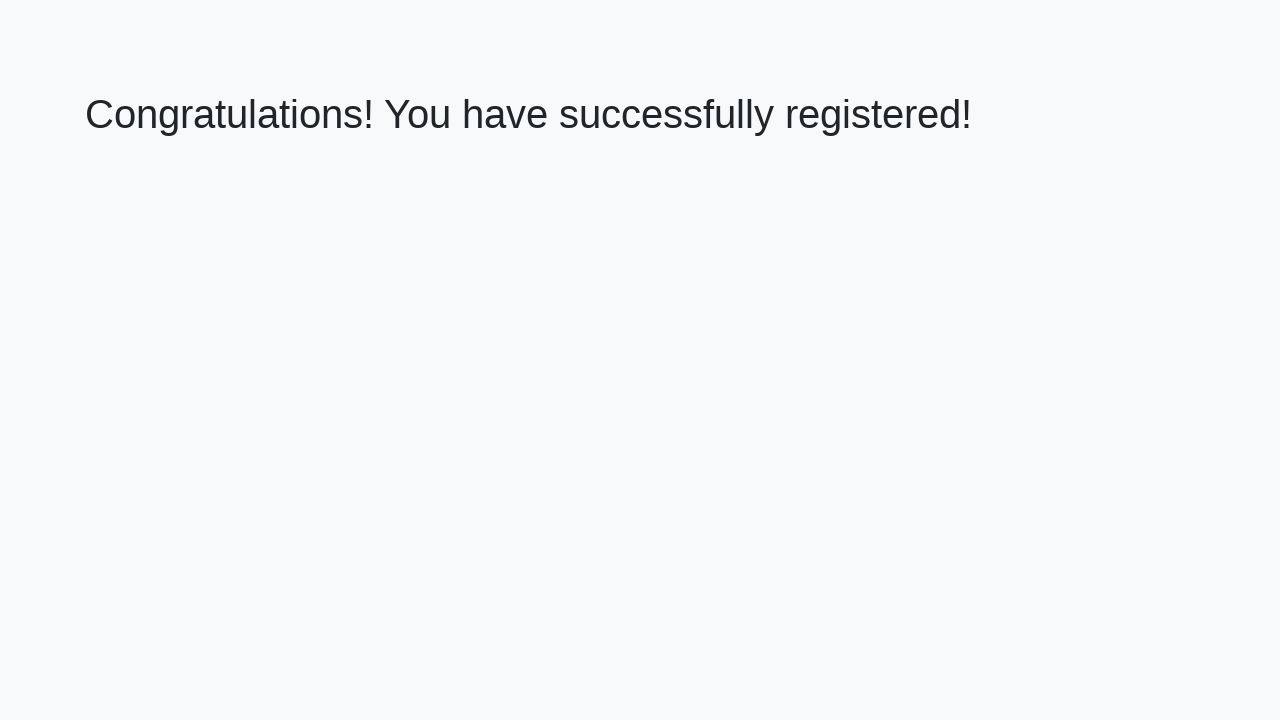

Verified success message: 'Congratulations! You have successfully registered!'
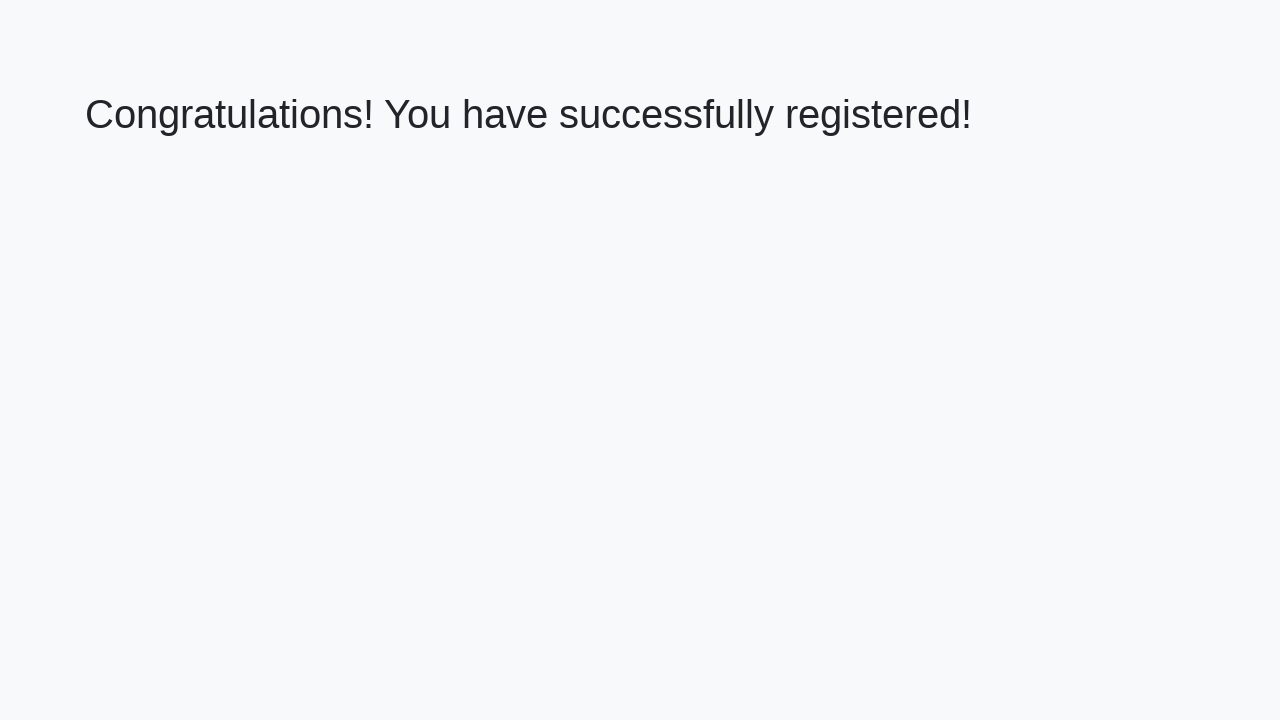

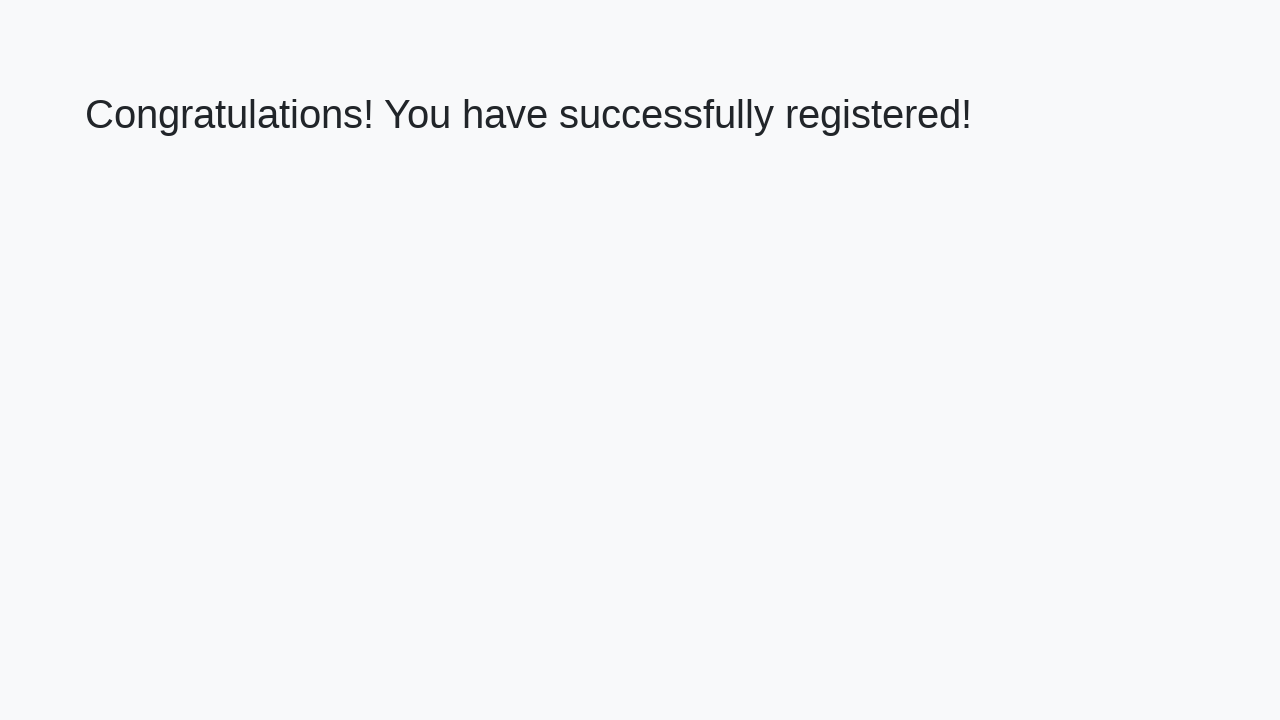